Navigates to the shop, clicks on a specific product and verifies the product title is displayed correctly

Starting URL: https://practice.automationtesting.in/

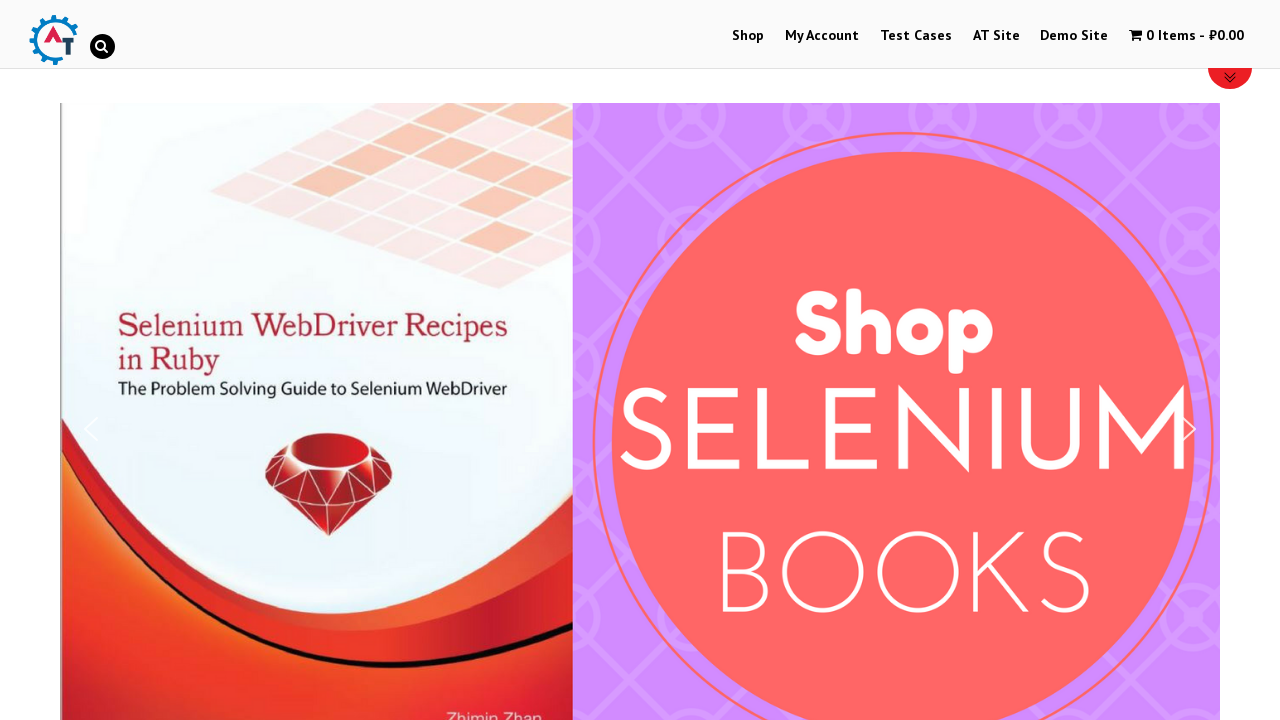

Clicked on Shop link at (748, 36) on text=Shop
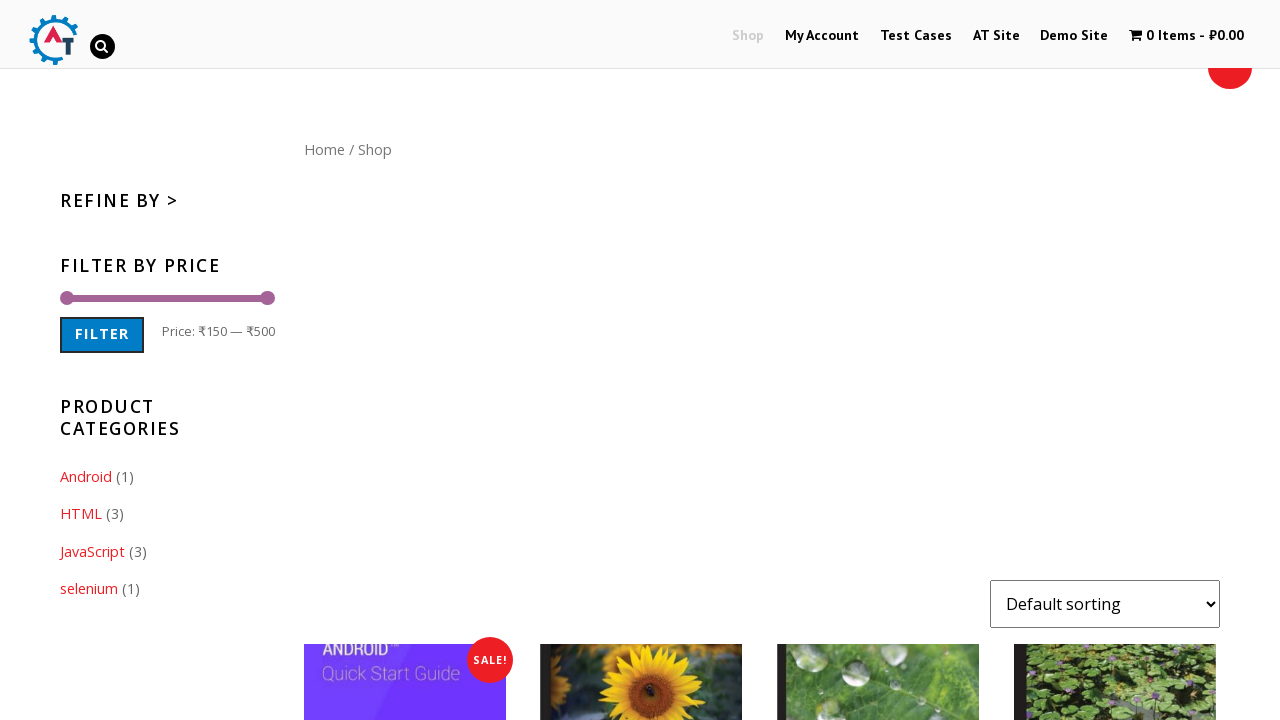

Clicked on HTML5 Forms product at (878, 458) on [href='https://practice.automationtesting.in/product/html5-forms/']
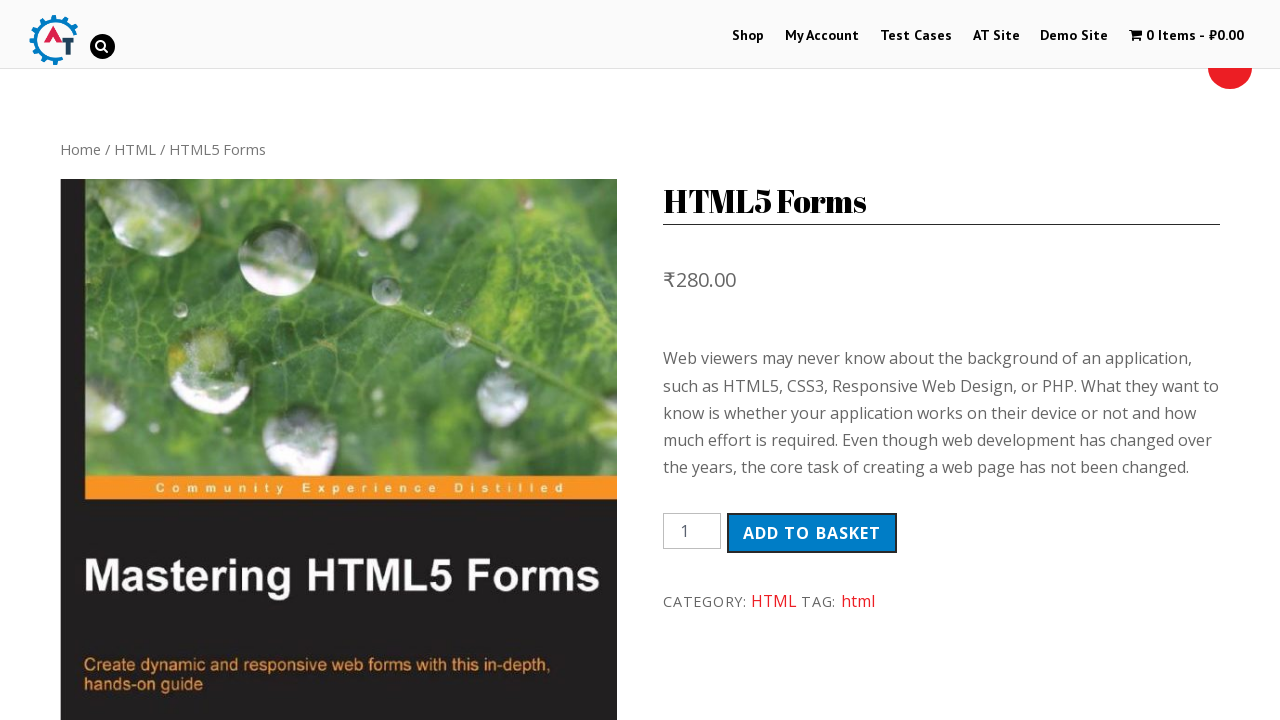

Waited for product title element to load
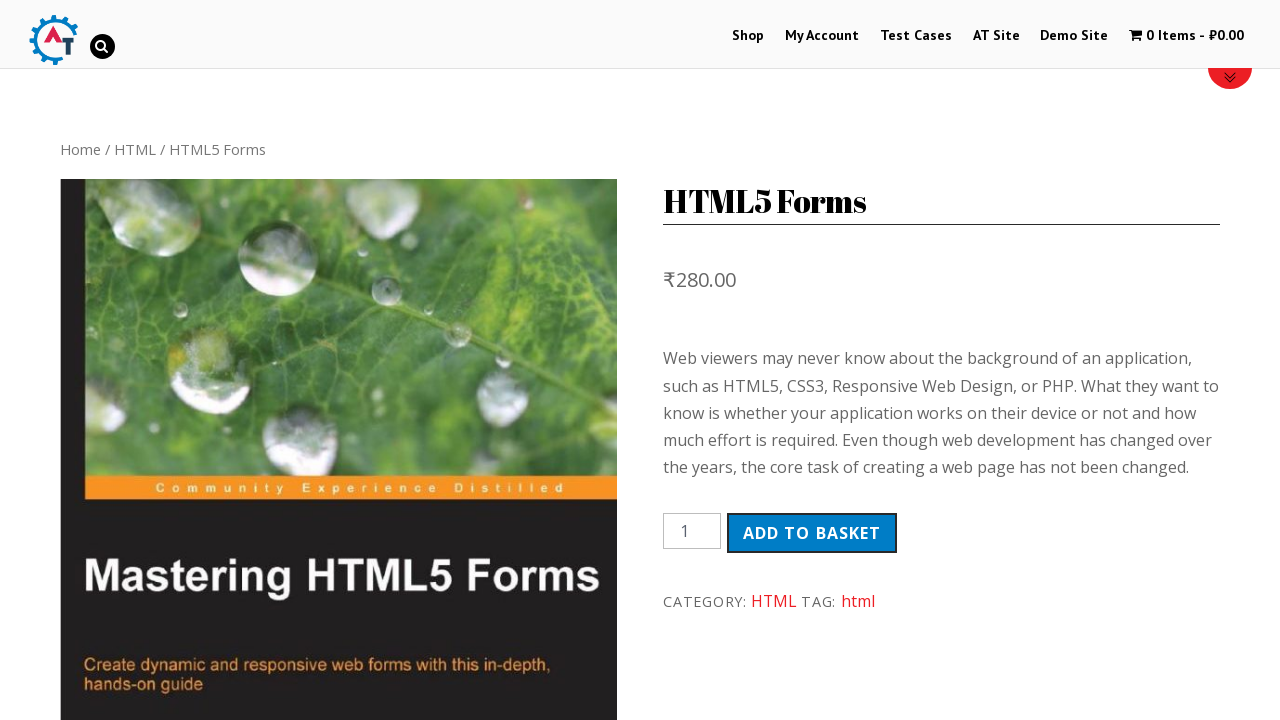

Verified product title is 'HTML5 Forms'
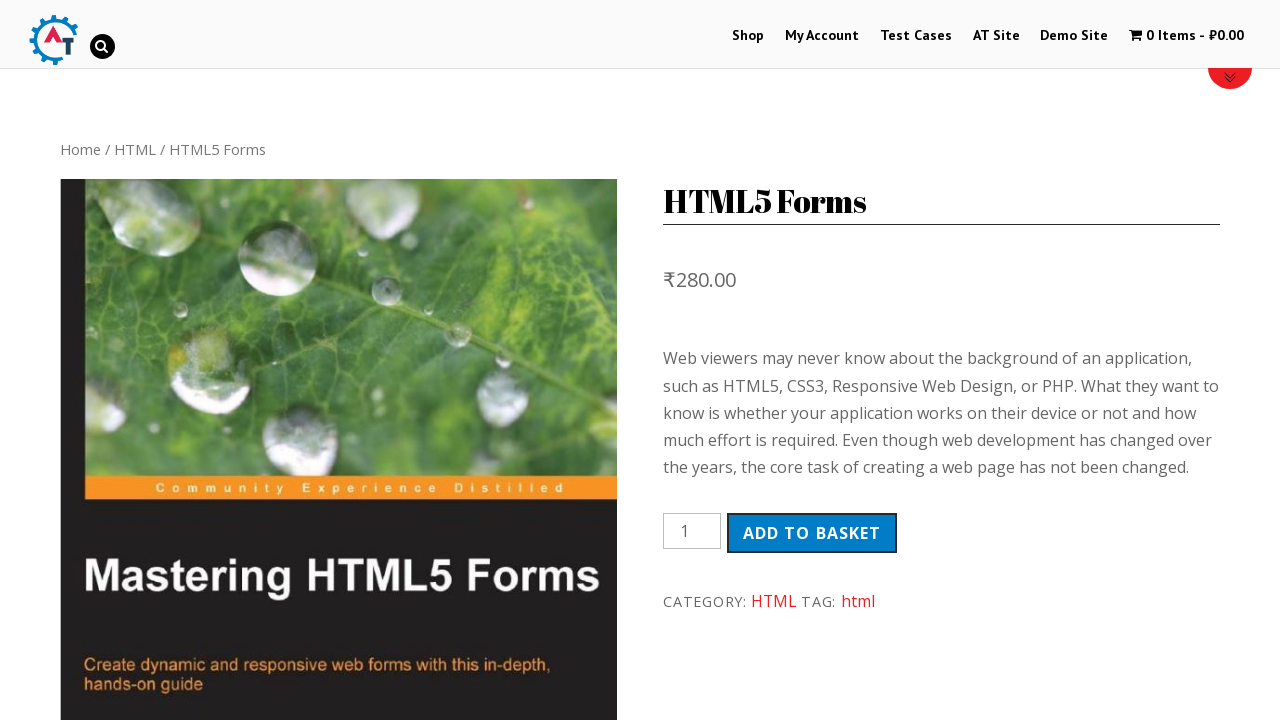

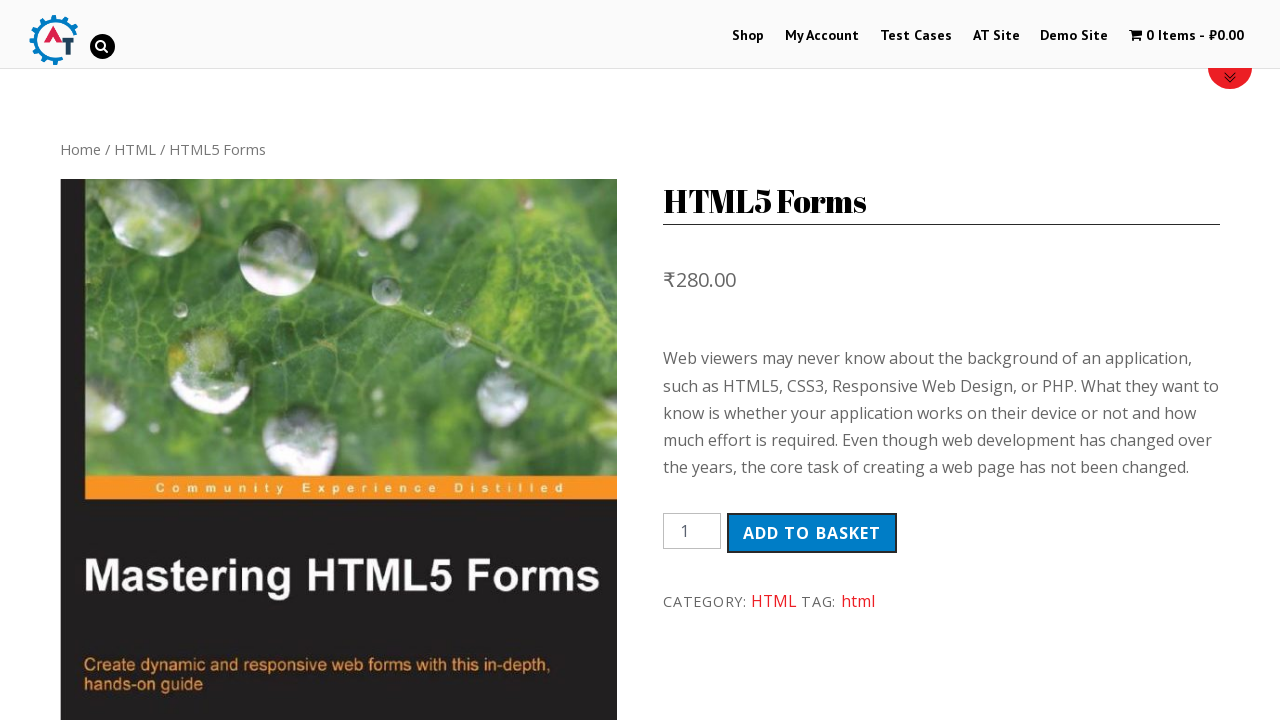